Navigates to Selenium Playground and clicks on Checkbox Demo link, then verifies the page header displays "Checkbox Demo"

Starting URL: https://www.lambdatest.com/selenium-playground/

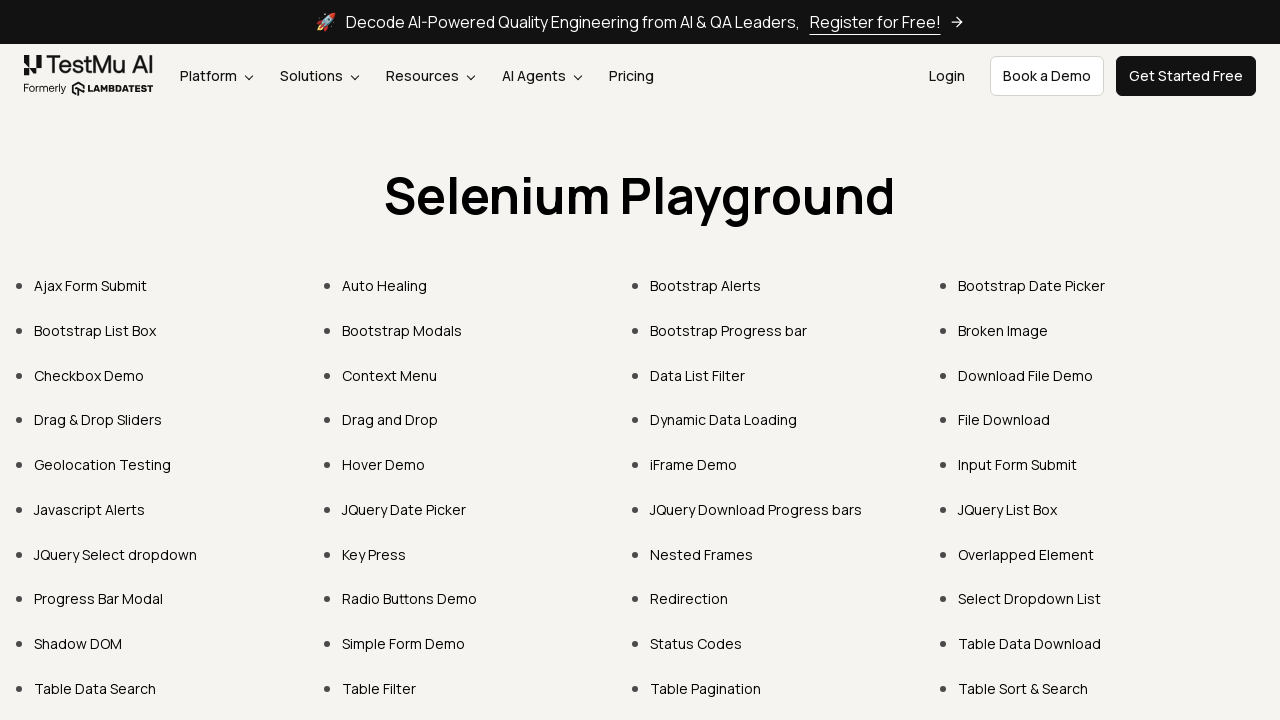

Navigated to Selenium Playground homepage
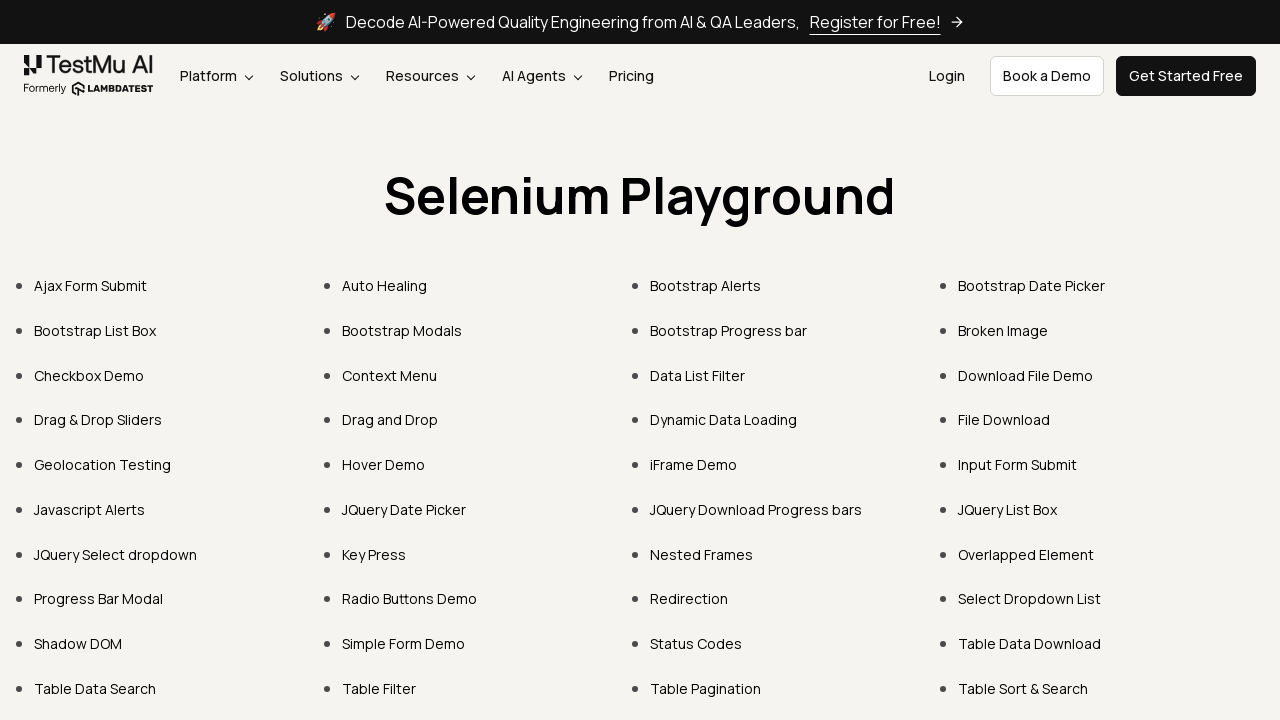

Clicked on Checkbox Demo link at (89, 375) on xpath=//a[text()='Checkbox Demo']
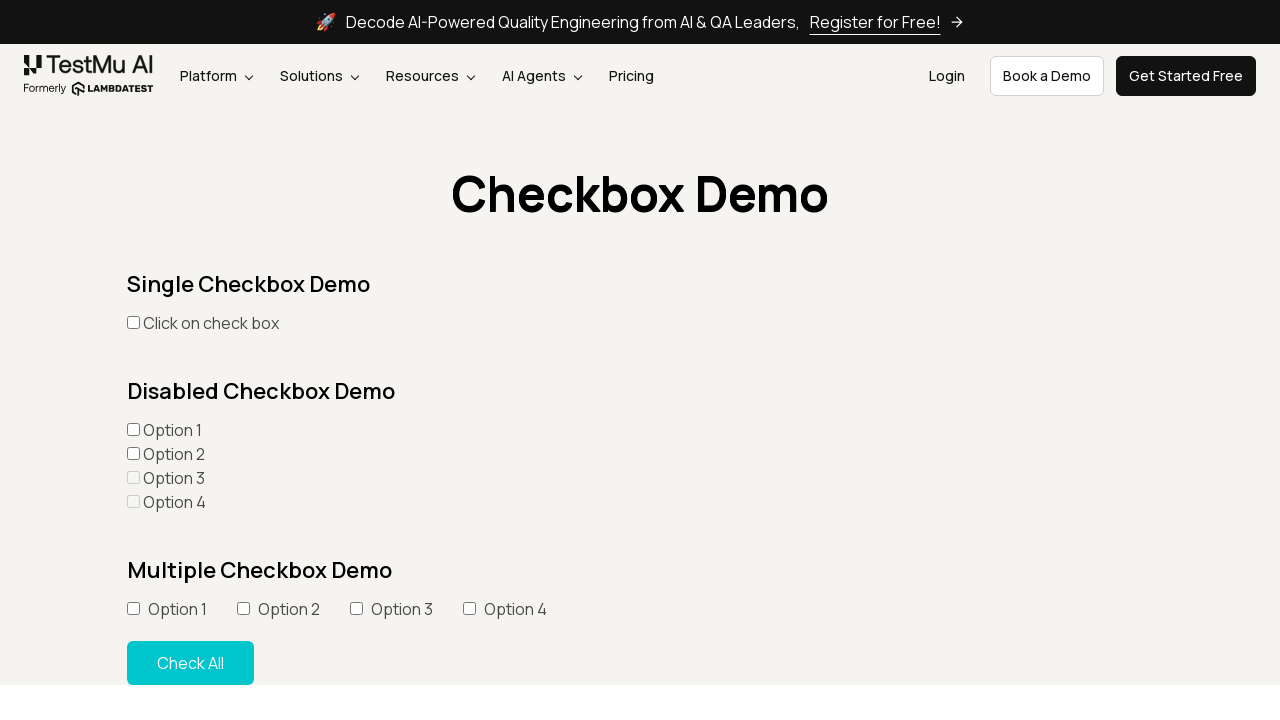

Page header loaded
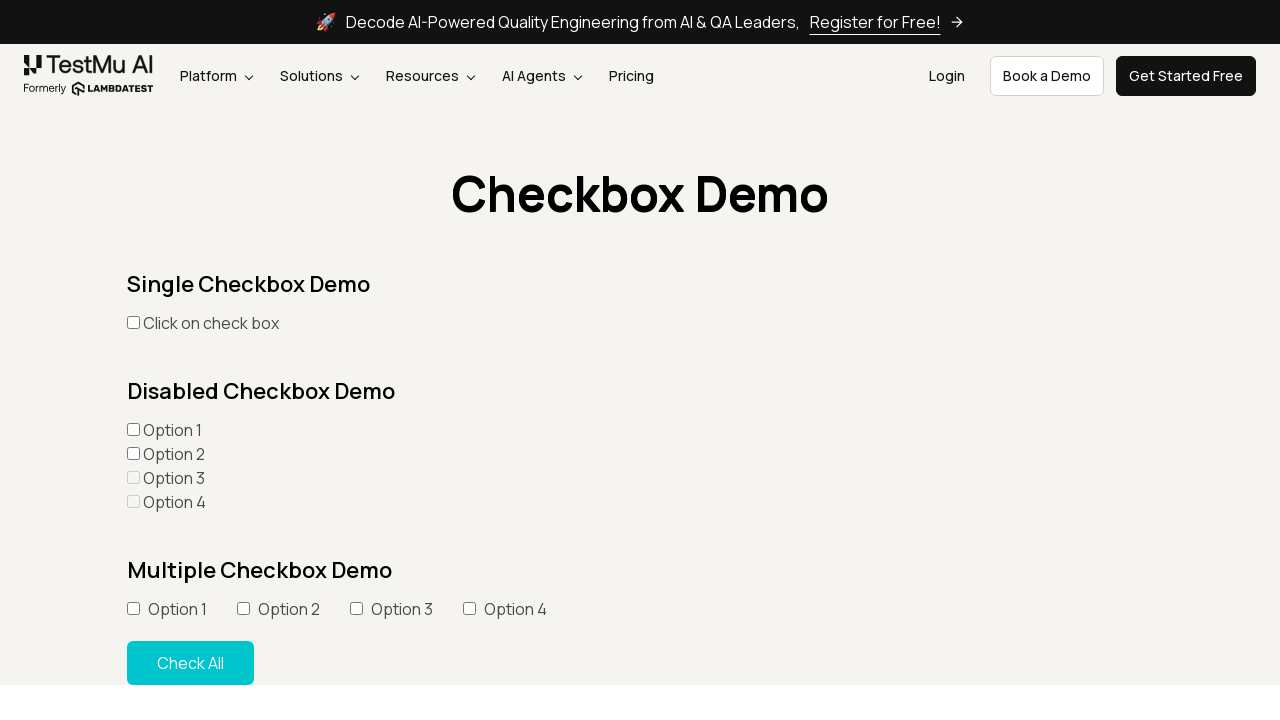

Located header element
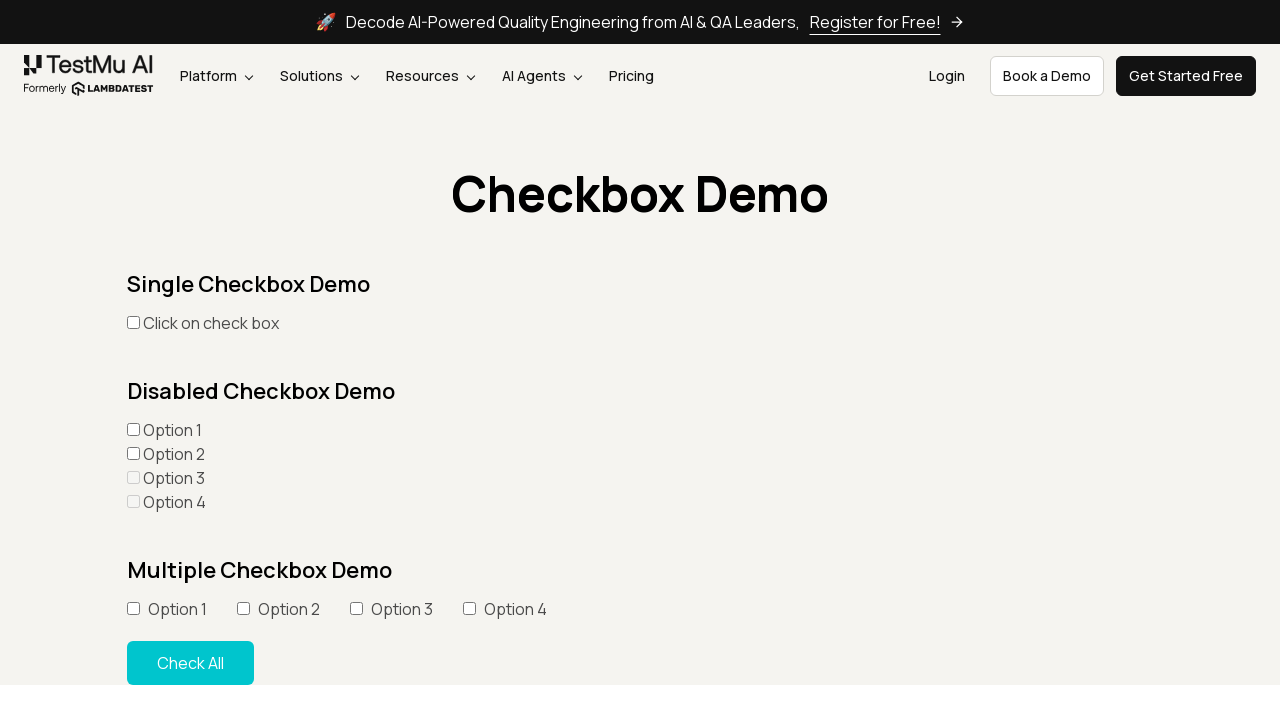

Verified page header displays 'Checkbox Demo'
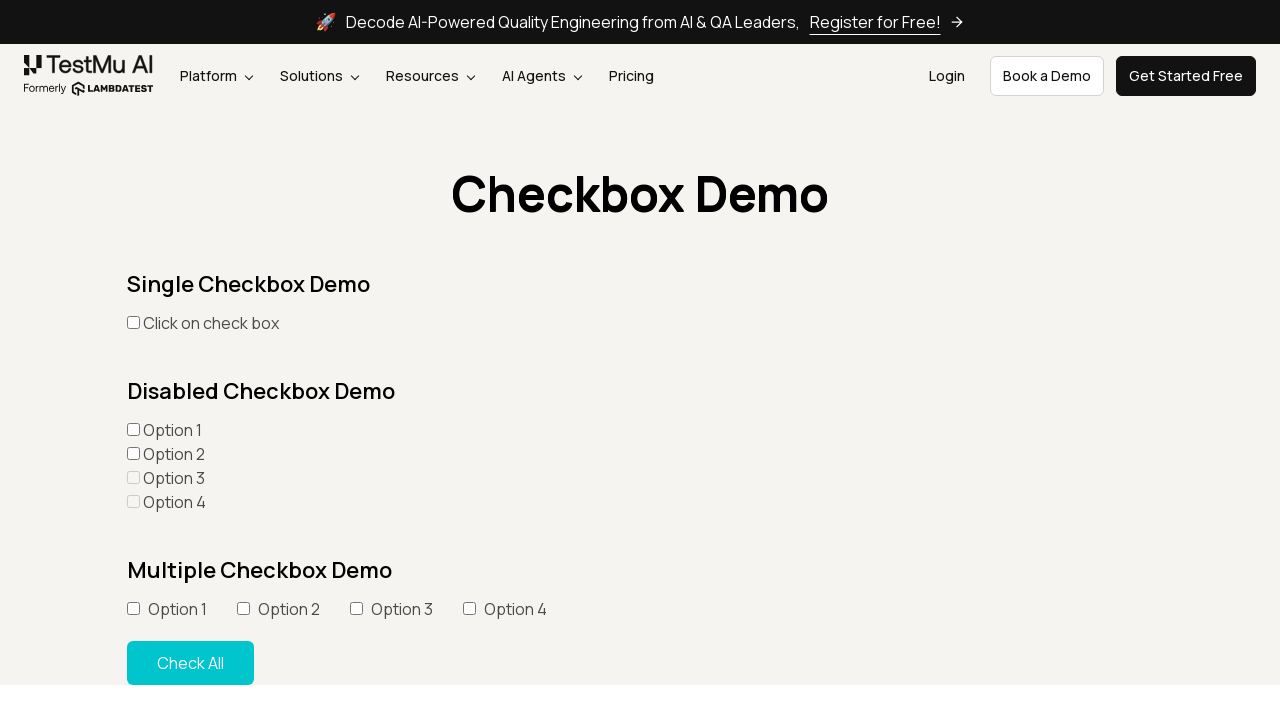

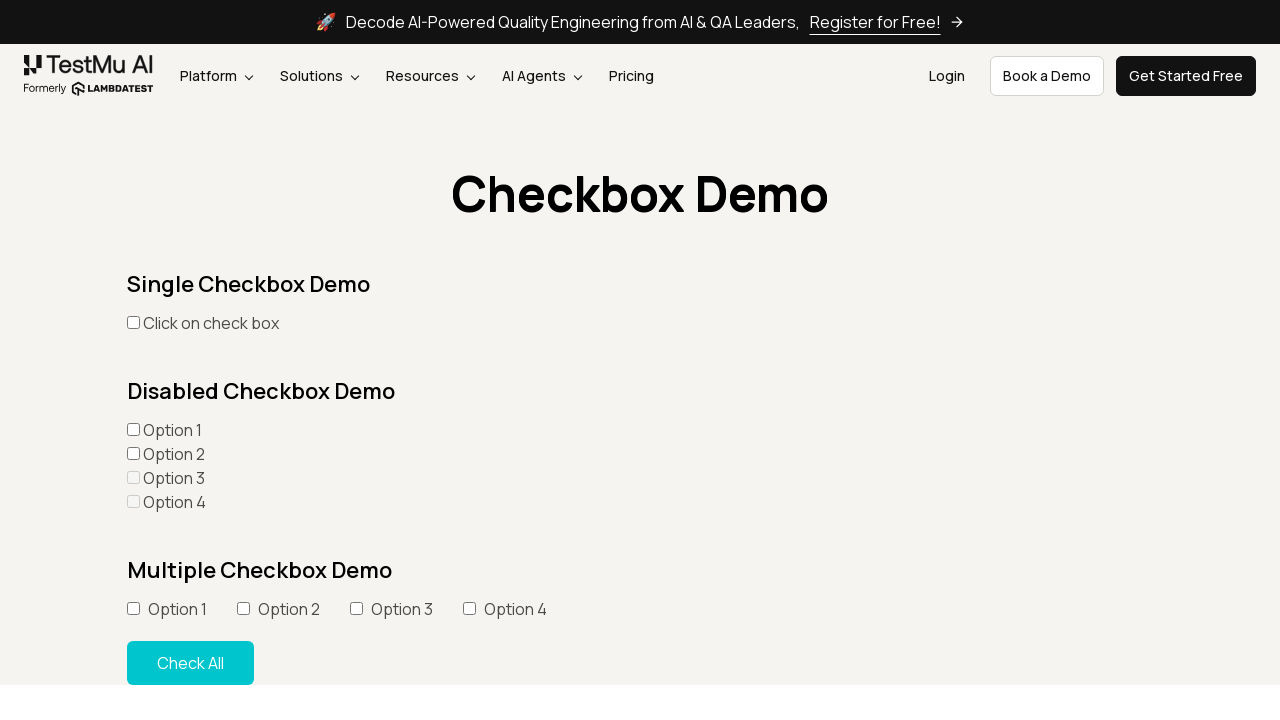